Tests page scrolling functionality by navigating to downloads page, scrolling down, and clicking on releases link

Starting URL: https://www.selenium.dev

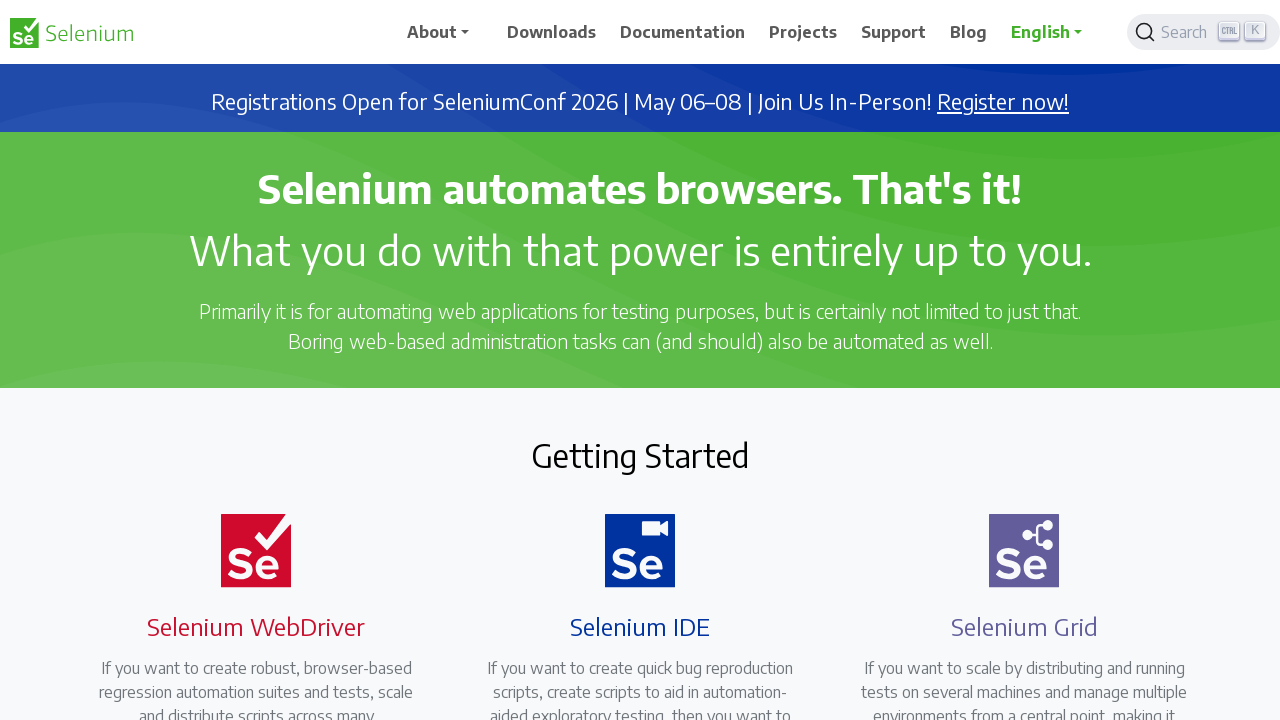

Clicked on Downloads link at (552, 32) on xpath=//a[@href='/downloads']
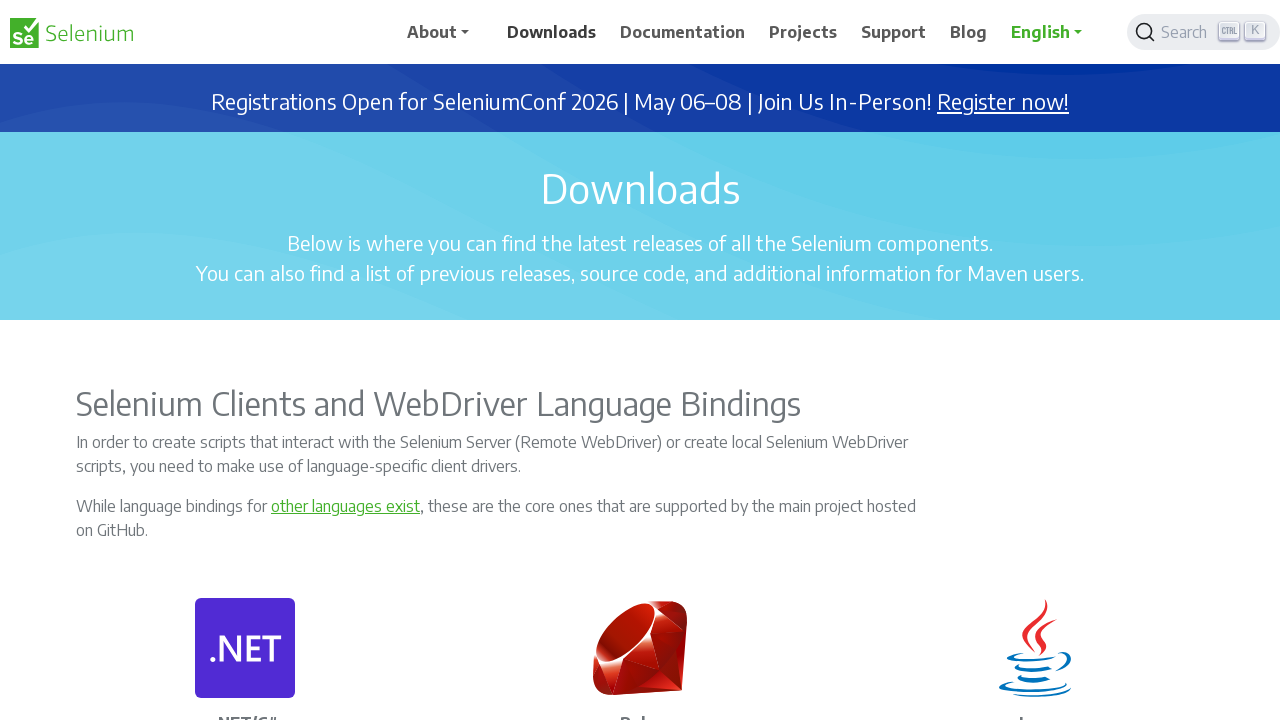

Scrolled down the page to position 3300
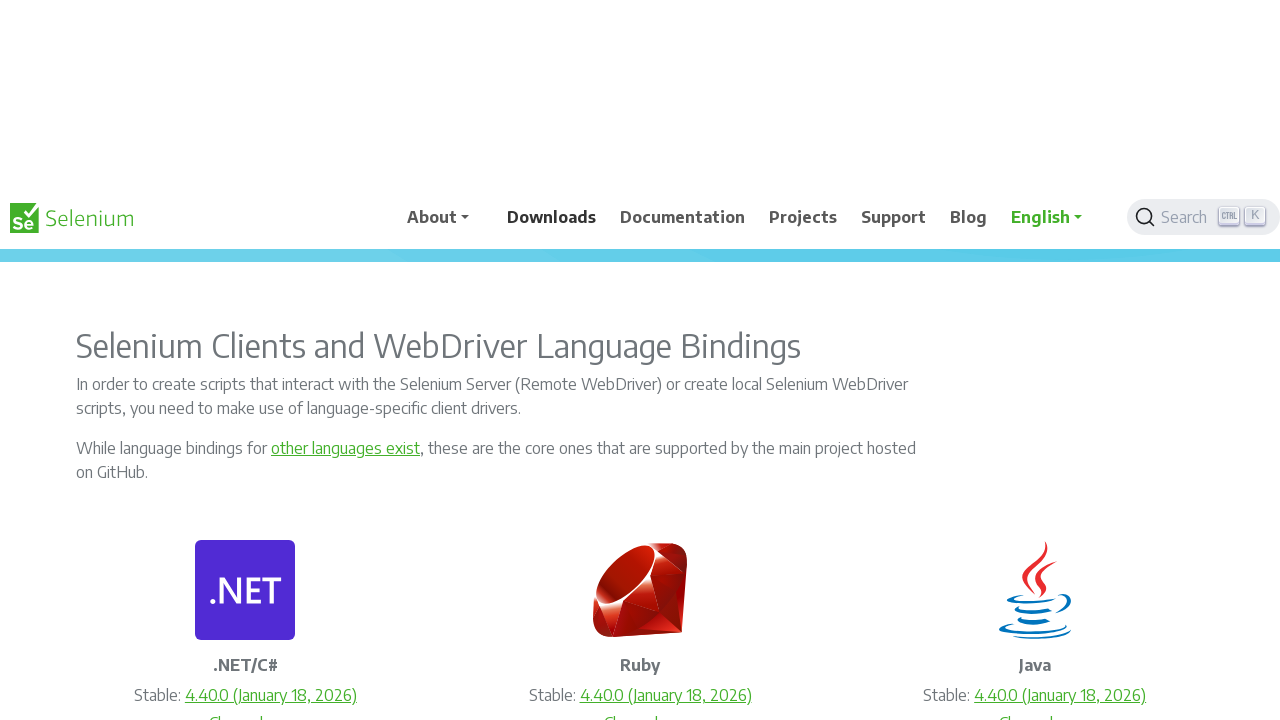

Clicked on releases link at (460, 341) on xpath=//a[normalize-space()='releases']
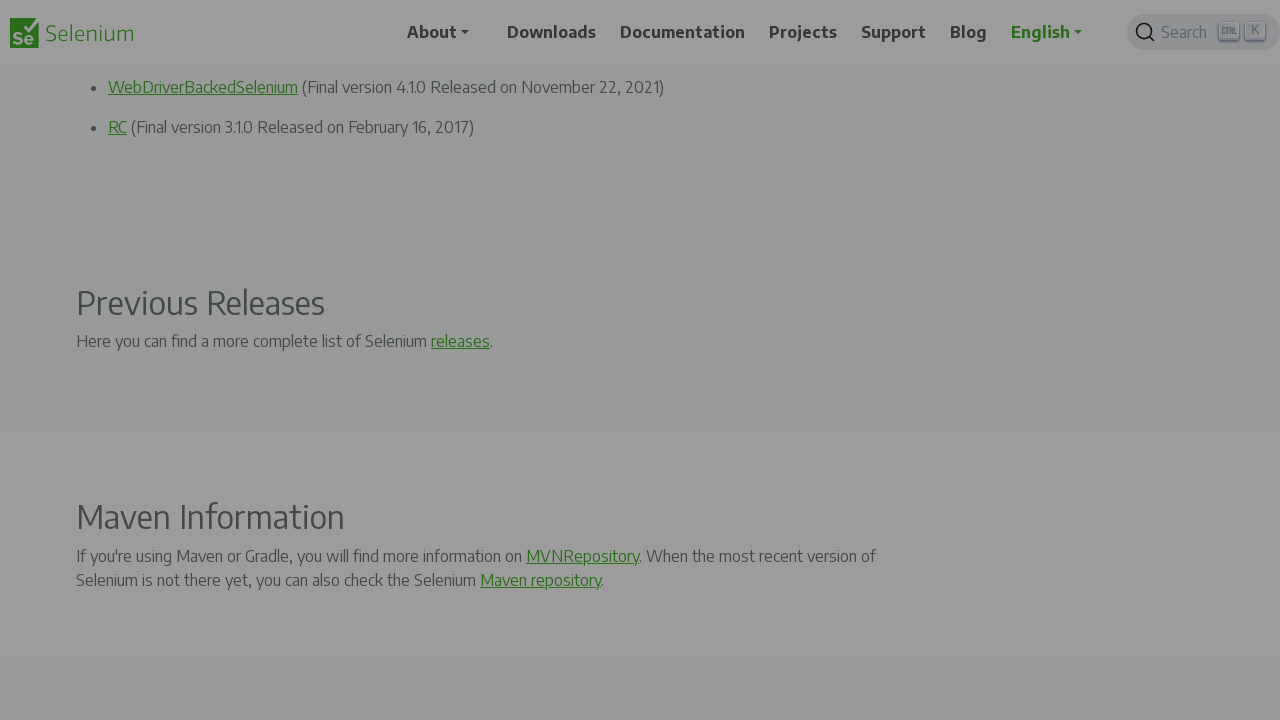

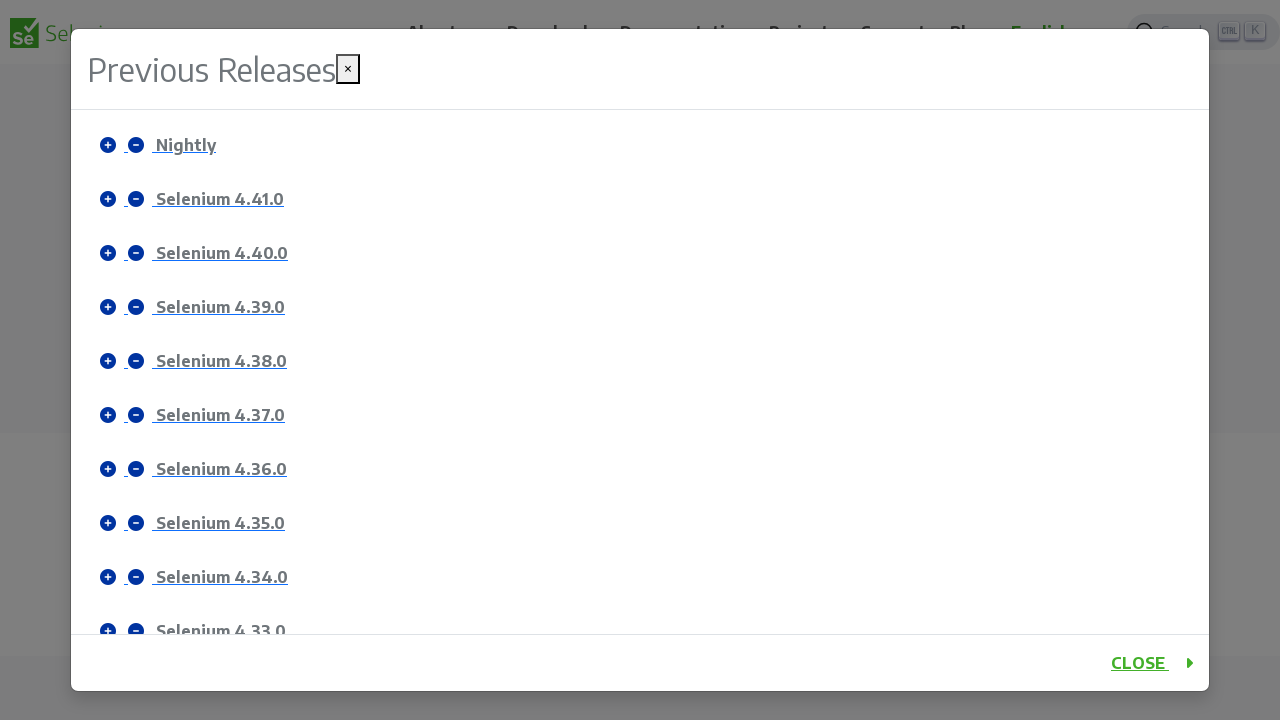